Tests various form elements including checkbox, radio button, dropdown, password field, and button interactions on an Angular practice page, then navigates to shop and adds an item to cart

Starting URL: https://rahulshettyacademy.com/angularpractice/

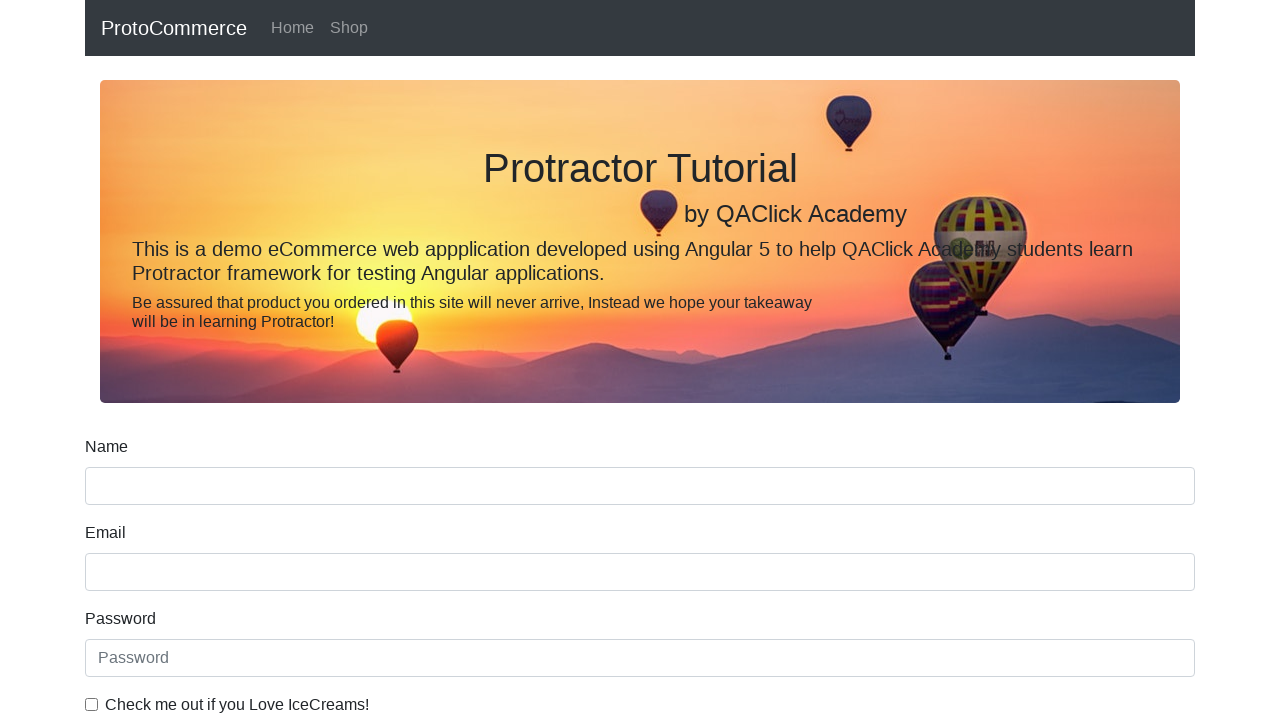

Checked ice cream checkbox at (92, 704) on internal:label="Check me out if you Love IceCreams!"i
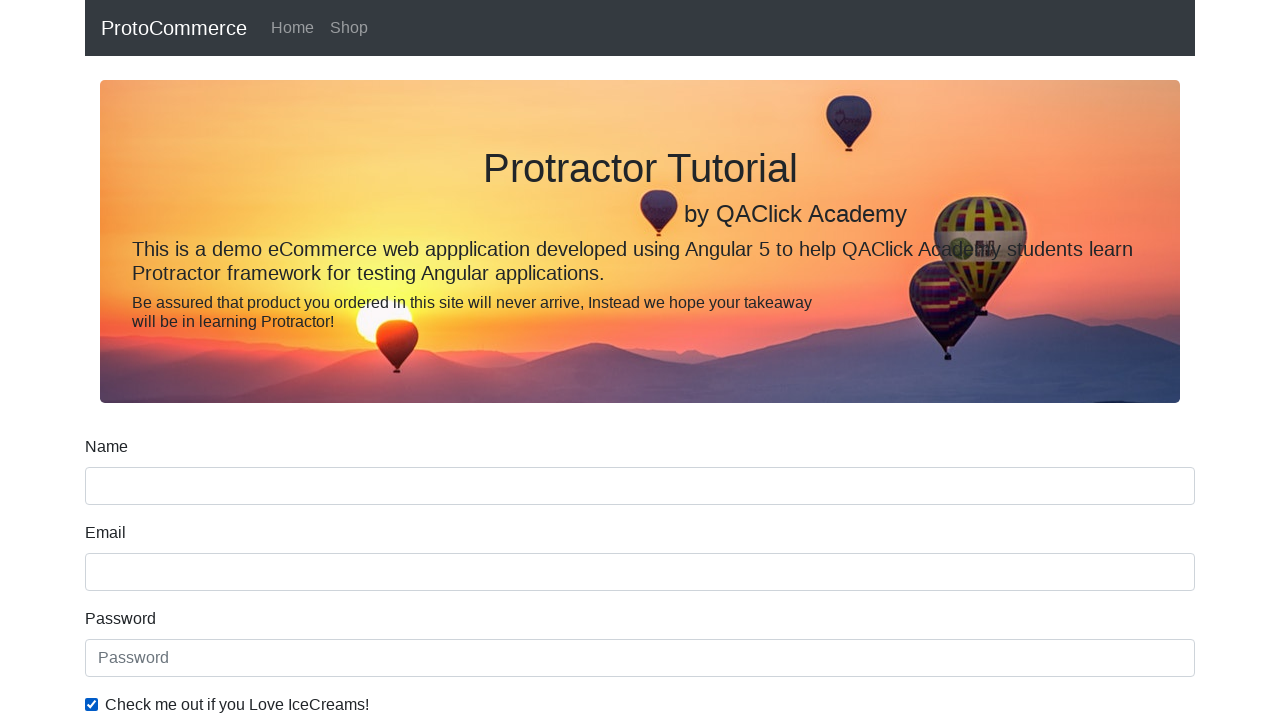

Selected Employed radio button at (326, 360) on internal:label="Employed"i
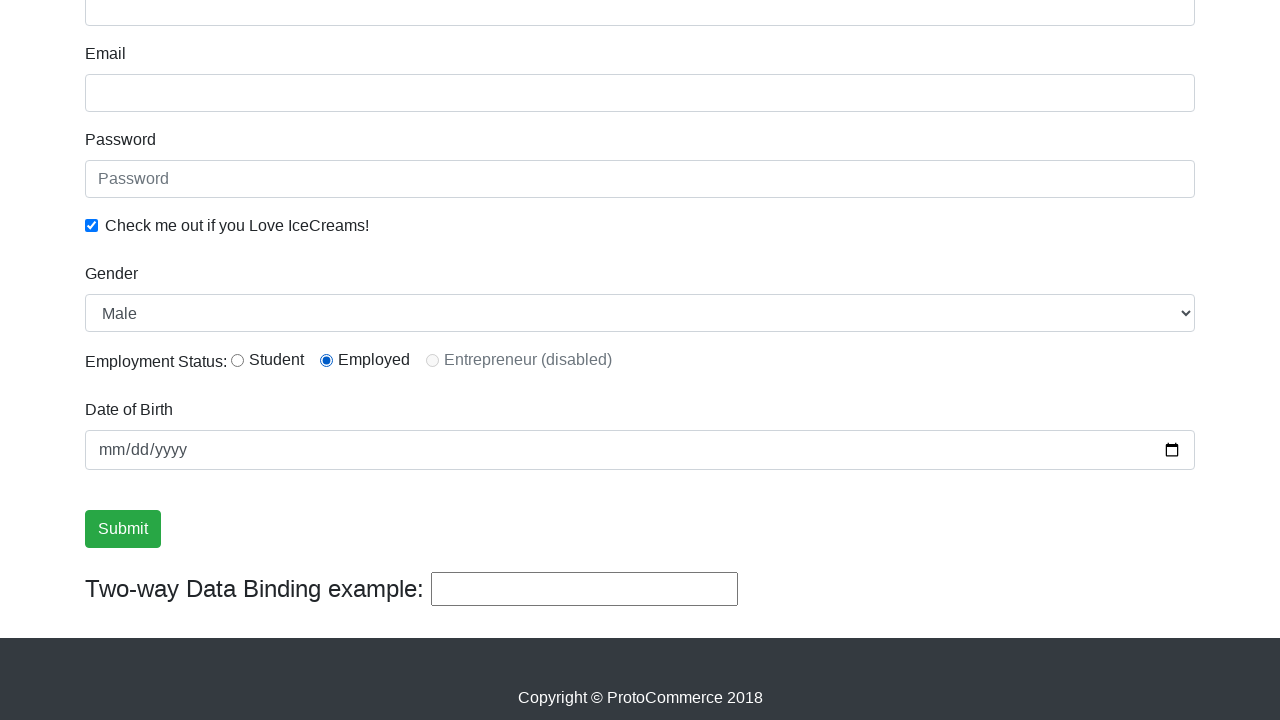

Selected Female from Gender dropdown on internal:label="Gender"i
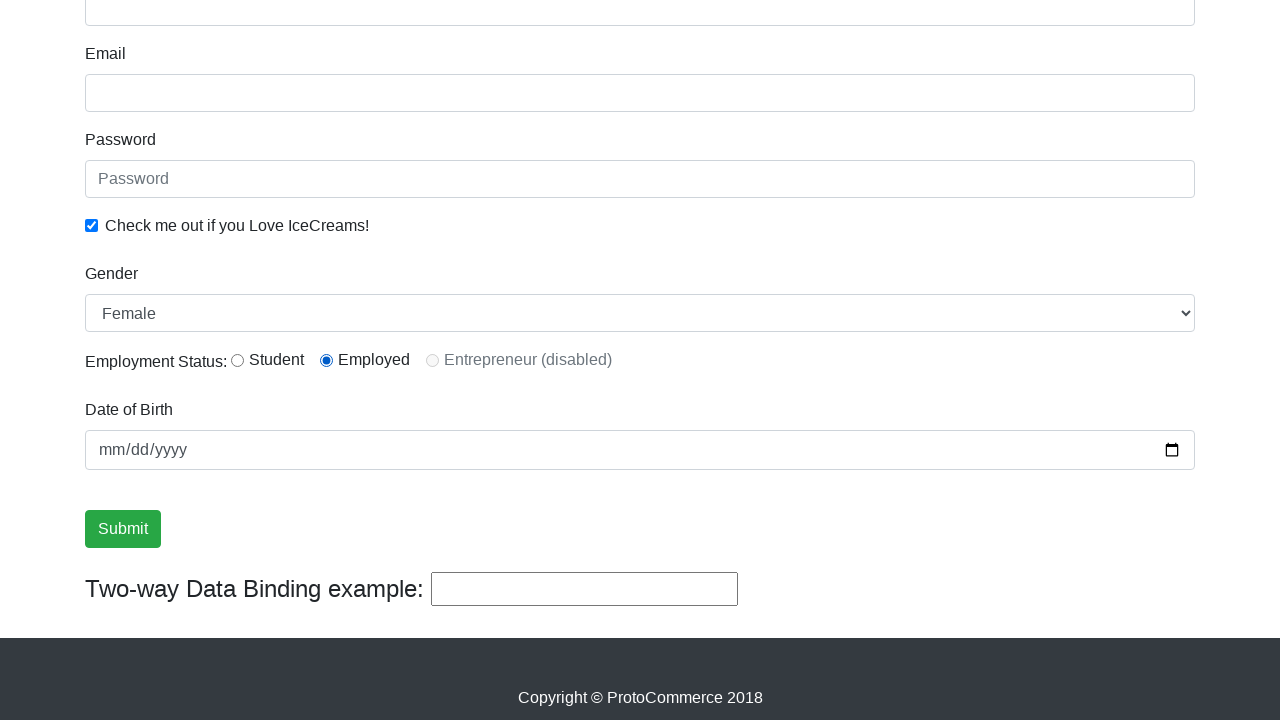

Filled password field with secure password on internal:attr=[placeholder="Password"i]
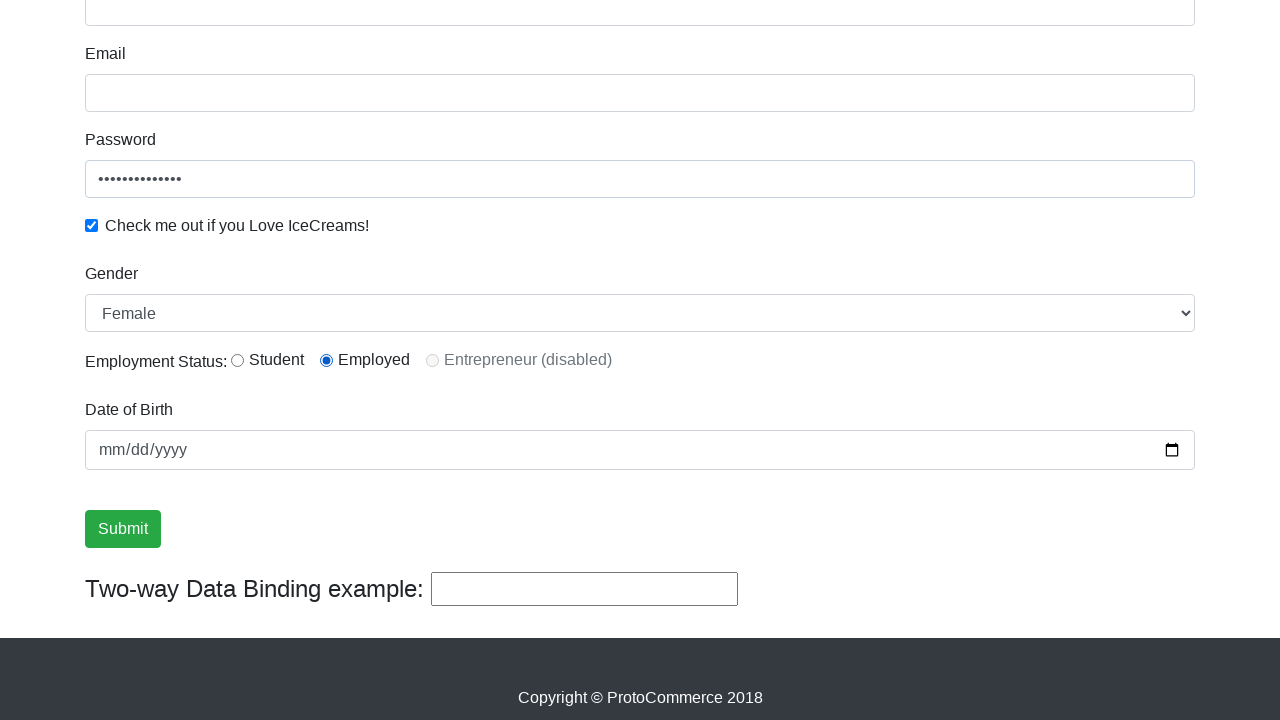

Clicked Submit button at (123, 529) on internal:role=button[name="Submit"i]
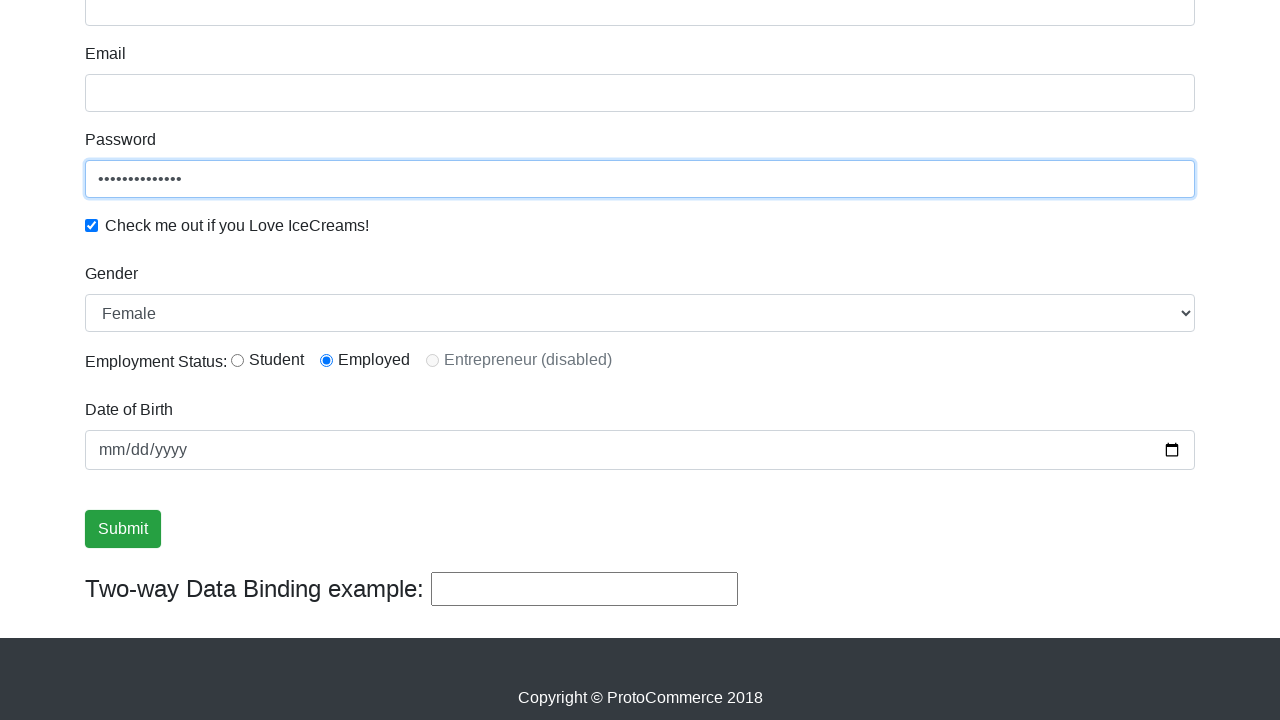

Form submission success message displayed
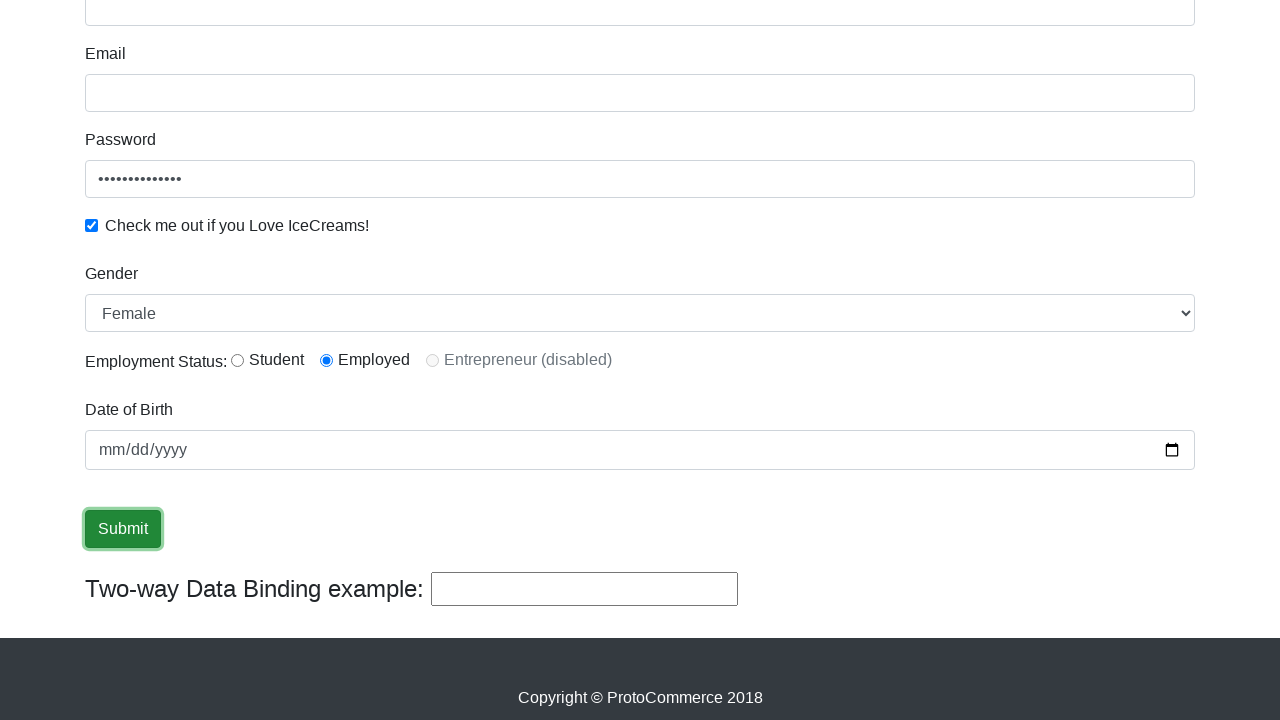

Clicked Shop link to navigate to shop page at (349, 28) on internal:role=link[name="Shop"i]
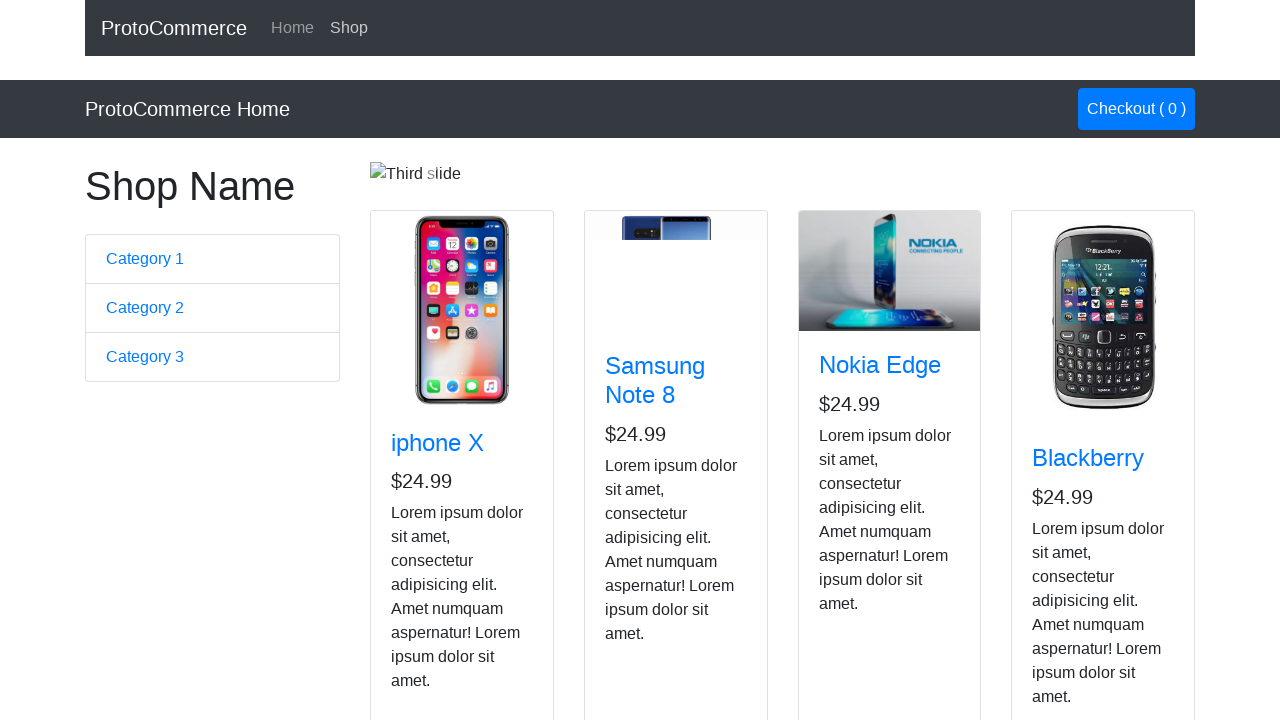

Added Nokia Edge to cart at (854, 528) on app-card >> internal:has-text="Nokia Edge"i >> internal:role=button
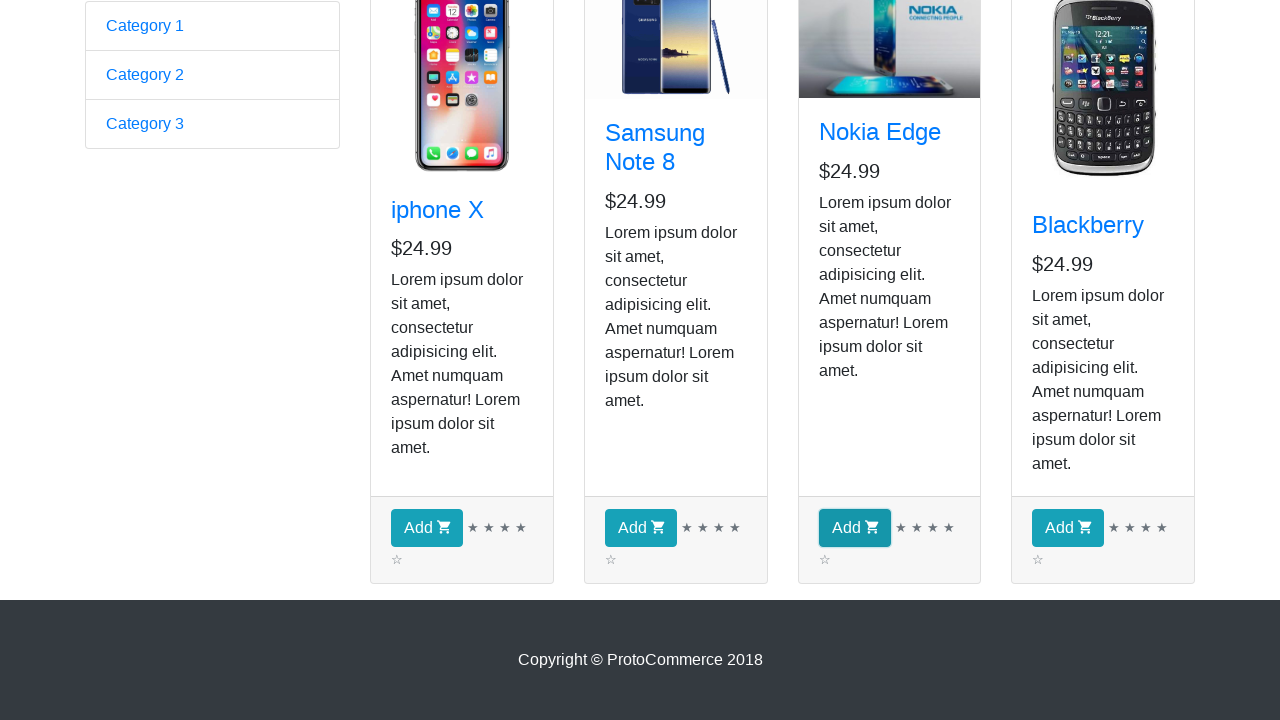

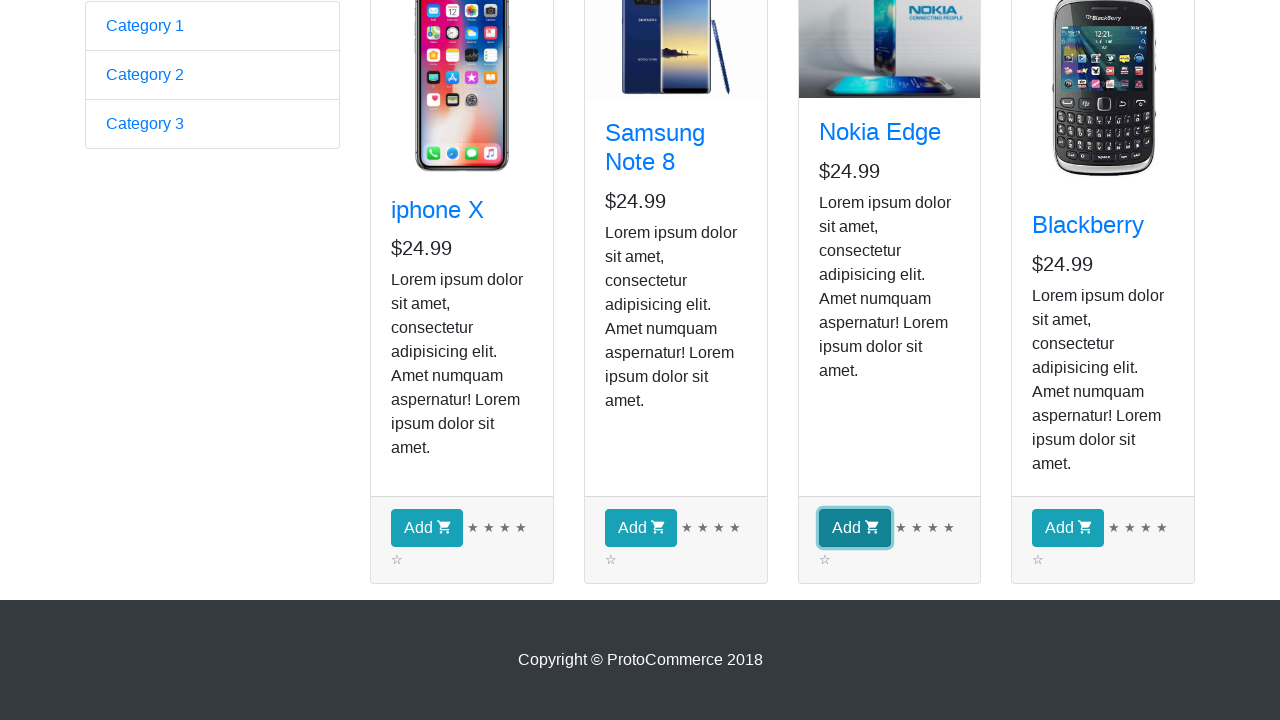